Tests filtering to show only completed todo items

Starting URL: https://demo.playwright.dev/todomvc

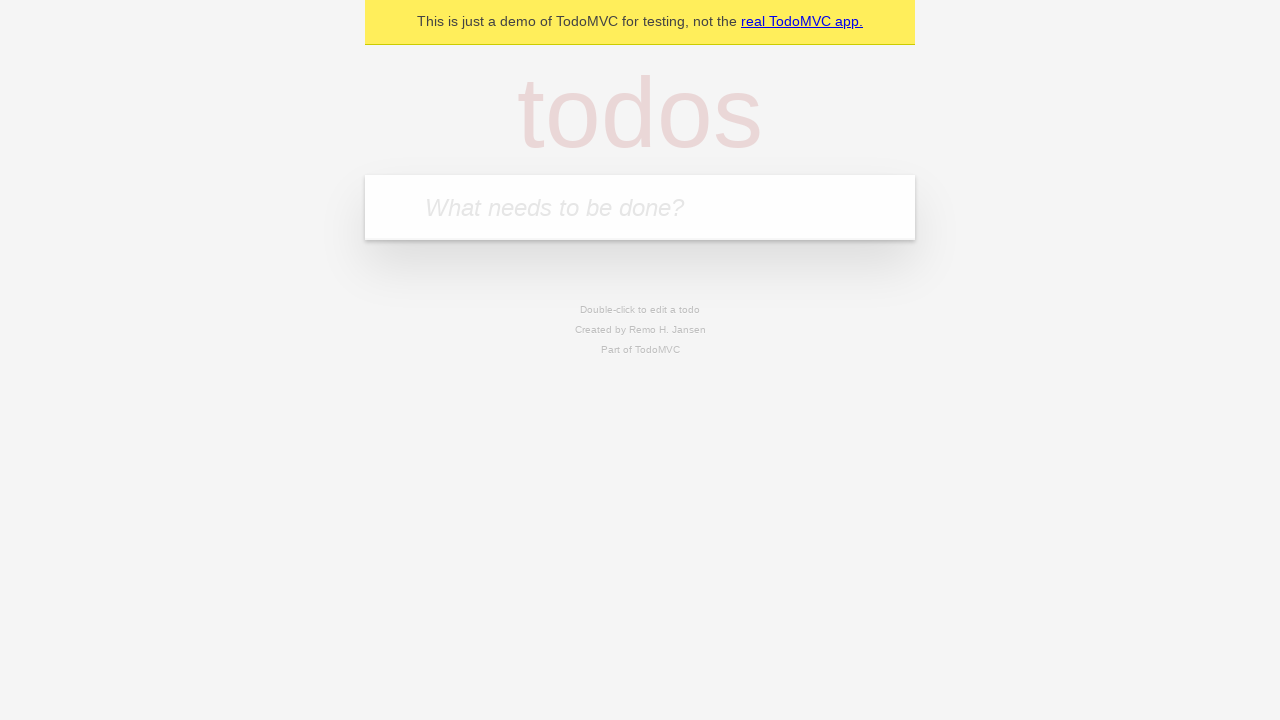

Filled todo input with 'buy some cheese' on internal:attr=[placeholder="What needs to be done?"i]
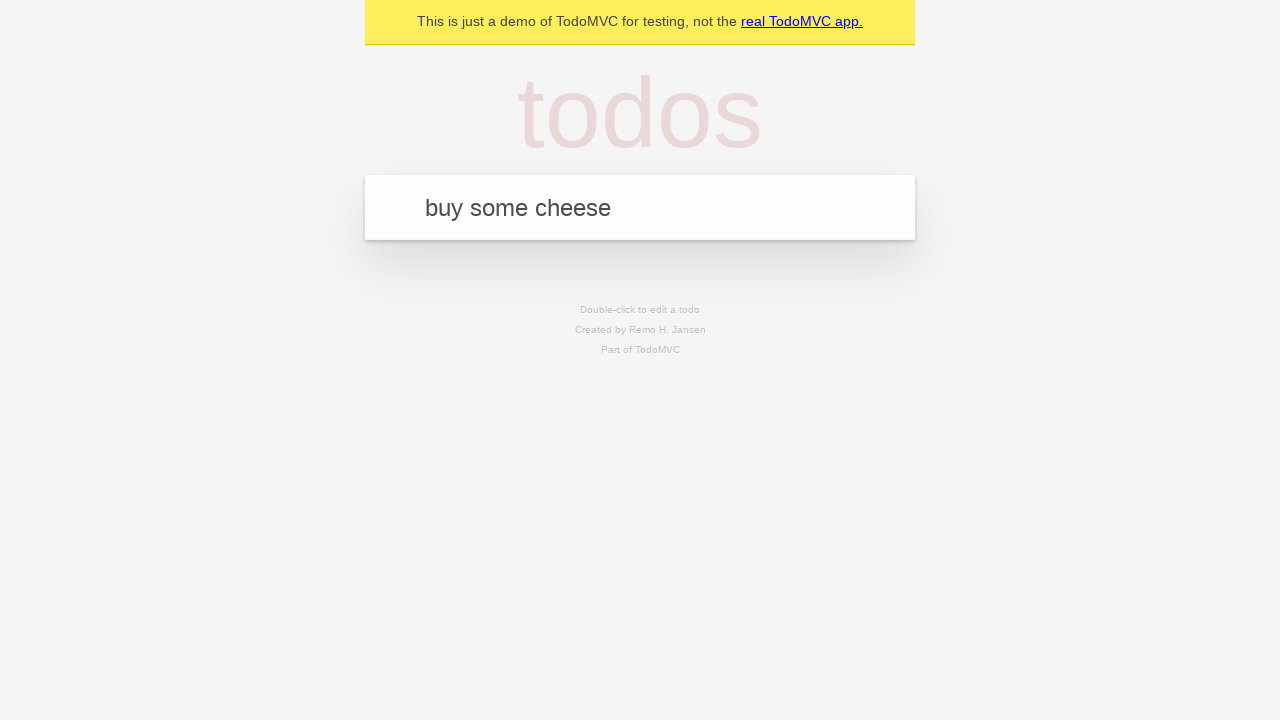

Pressed Enter to add first todo item on internal:attr=[placeholder="What needs to be done?"i]
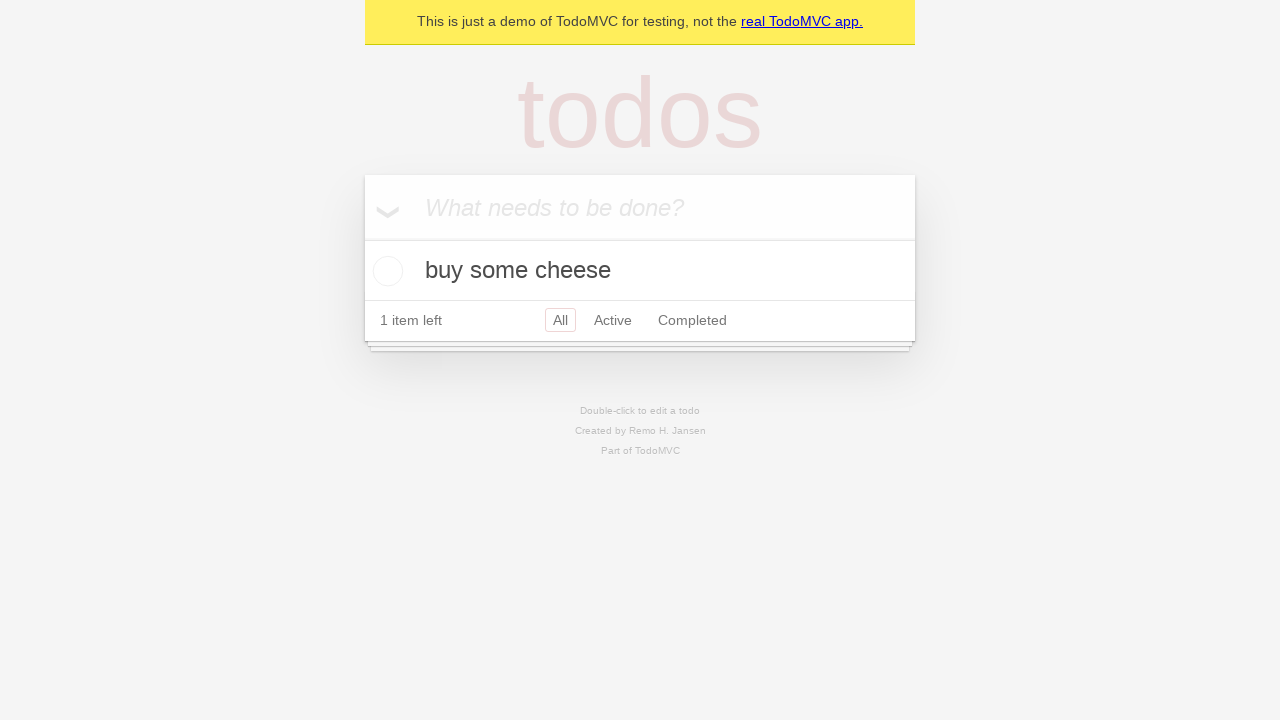

Filled todo input with 'feed the cat' on internal:attr=[placeholder="What needs to be done?"i]
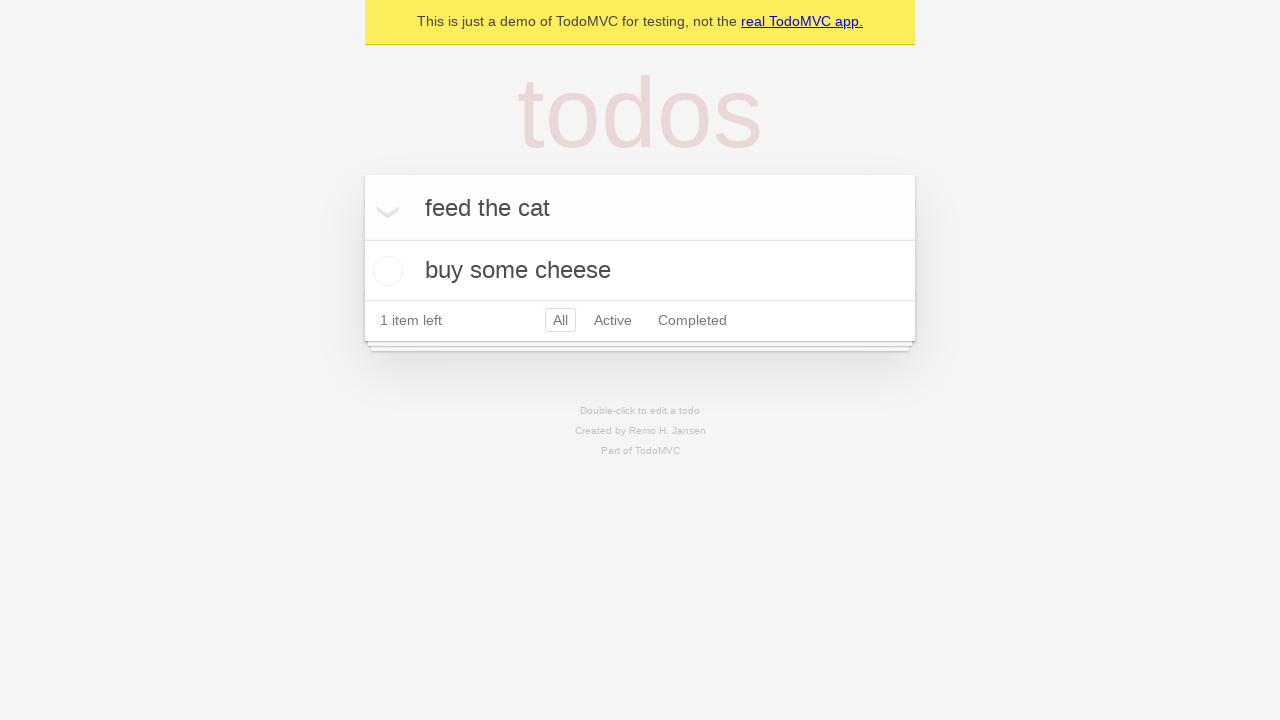

Pressed Enter to add second todo item on internal:attr=[placeholder="What needs to be done?"i]
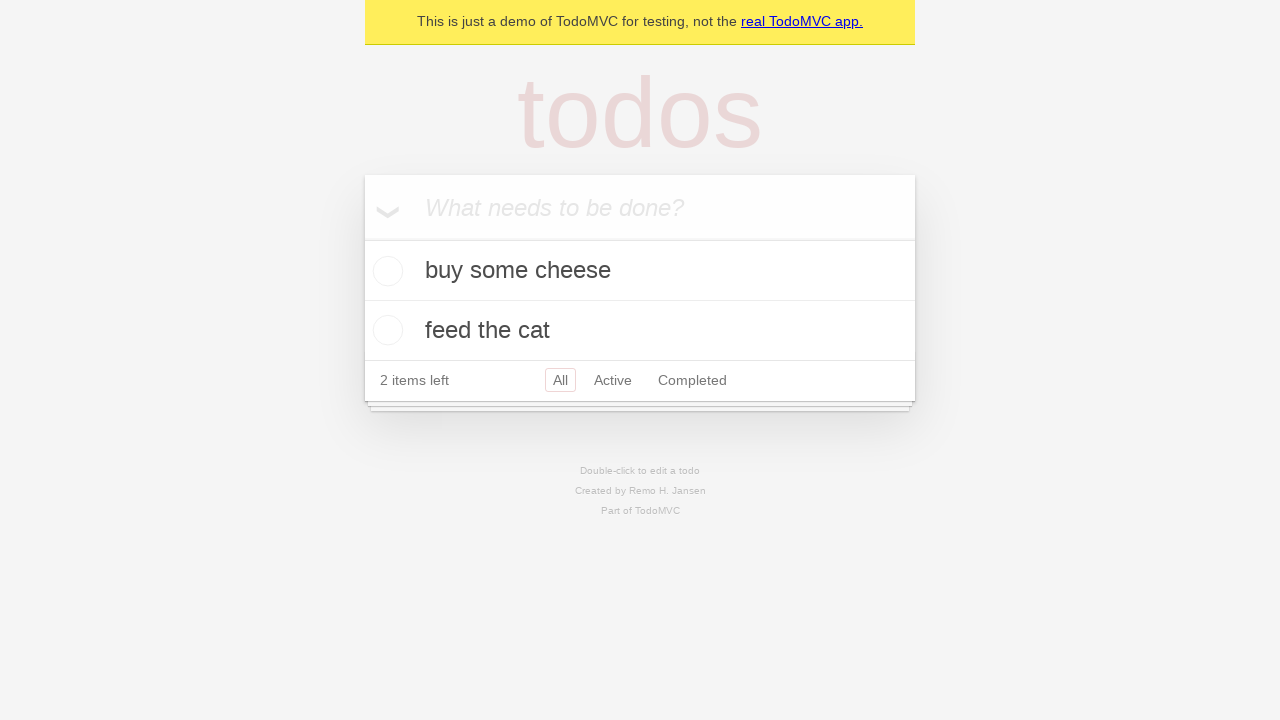

Filled todo input with 'book a doctors appointment' on internal:attr=[placeholder="What needs to be done?"i]
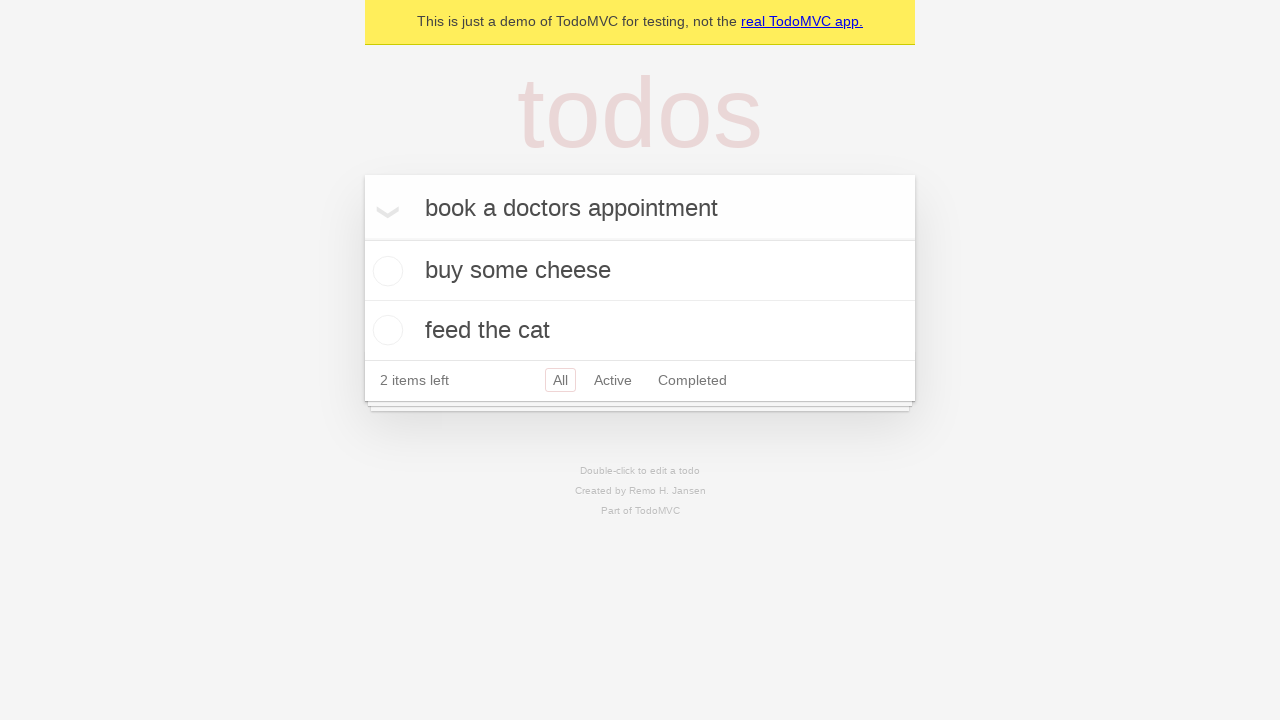

Pressed Enter to add third todo item on internal:attr=[placeholder="What needs to be done?"i]
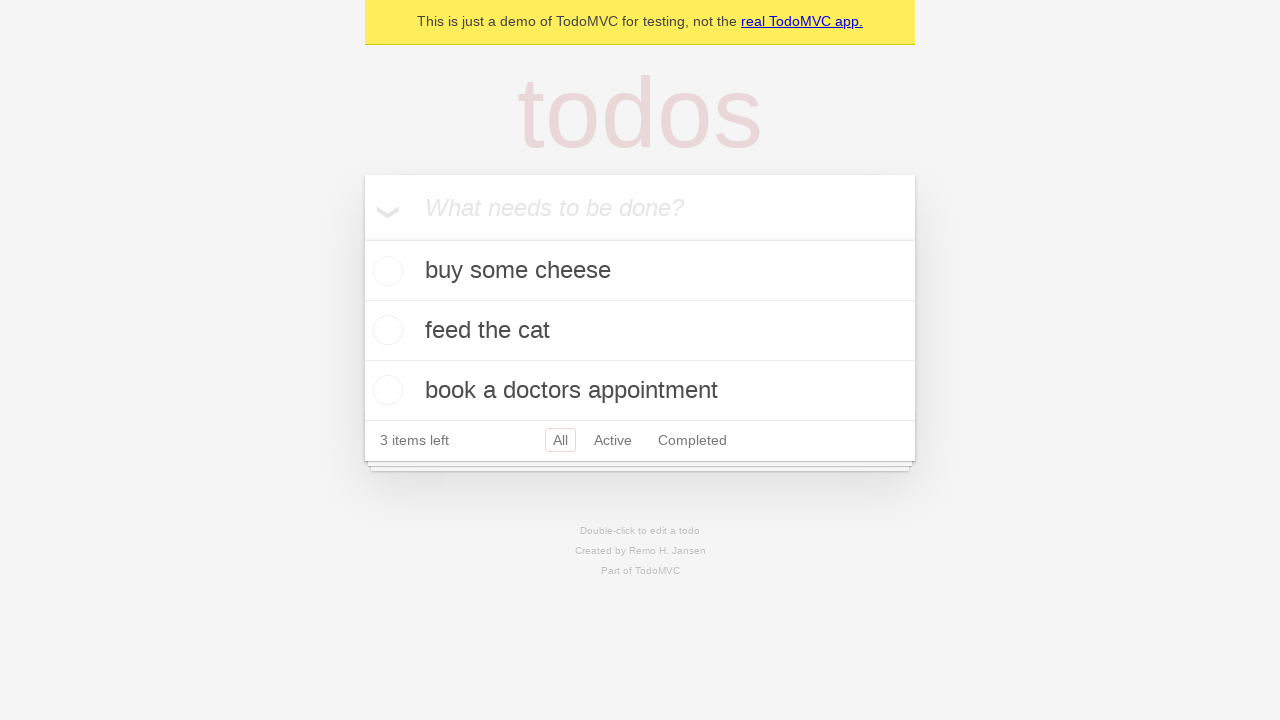

Checked the second todo item checkbox at (385, 330) on internal:testid=[data-testid="todo-item"s] >> nth=1 >> internal:role=checkbox
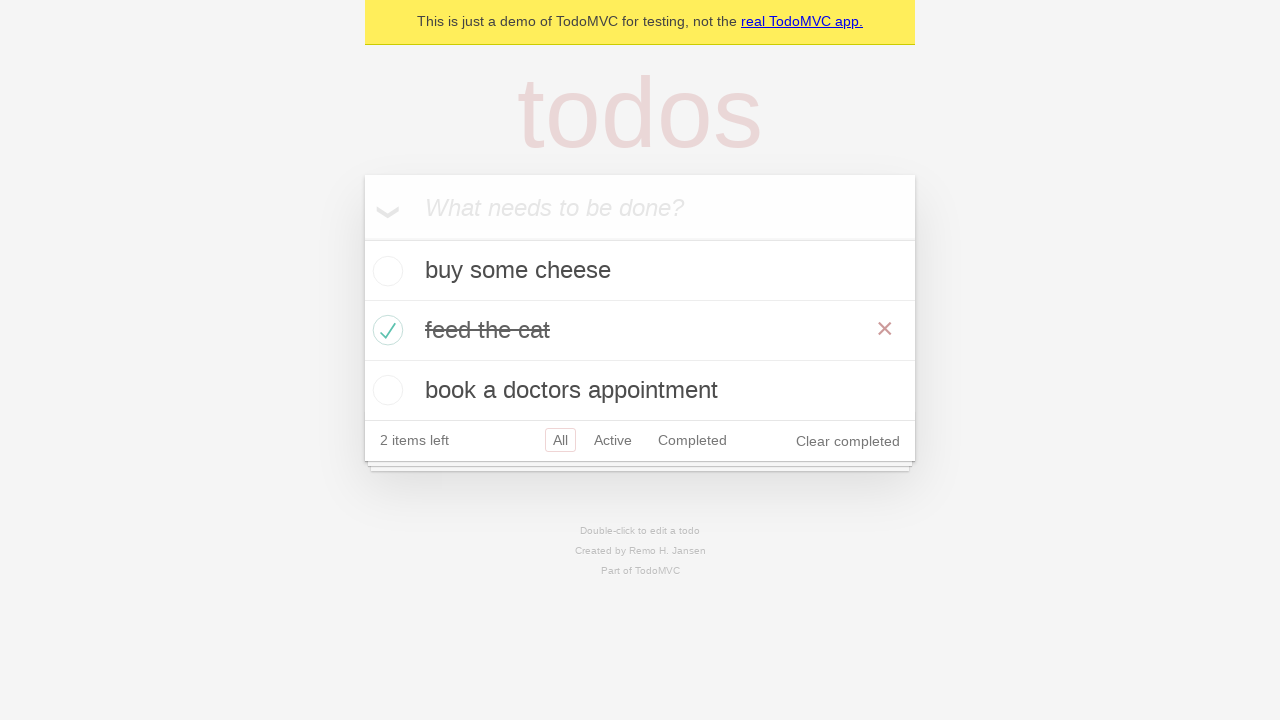

Clicked Completed filter link to show only completed items at (692, 440) on internal:role=link[name="Completed"i]
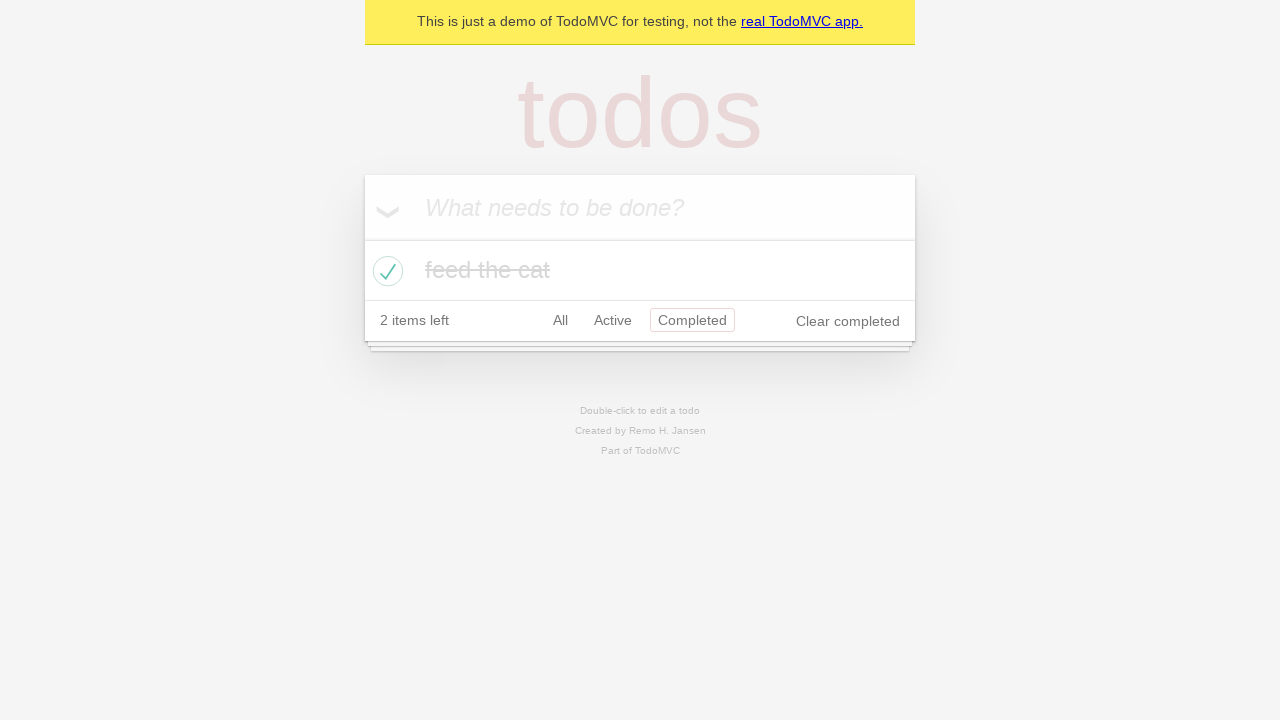

Waited for filtered todo items to load
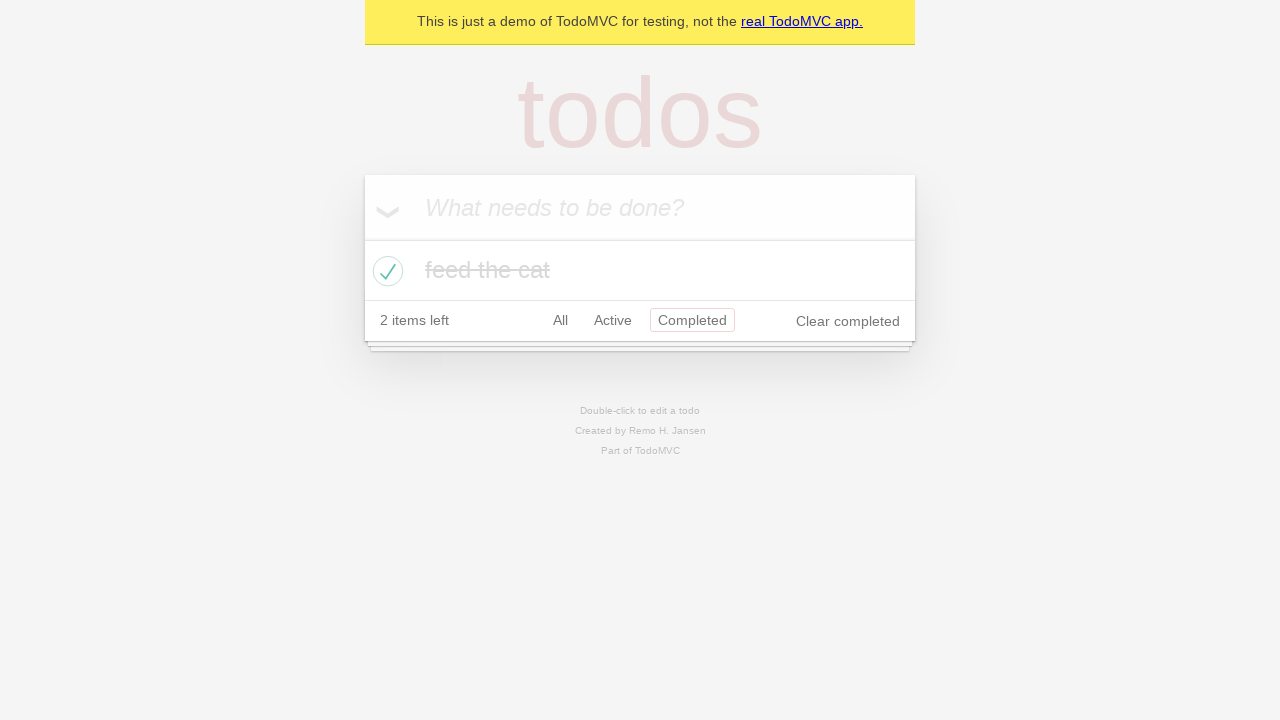

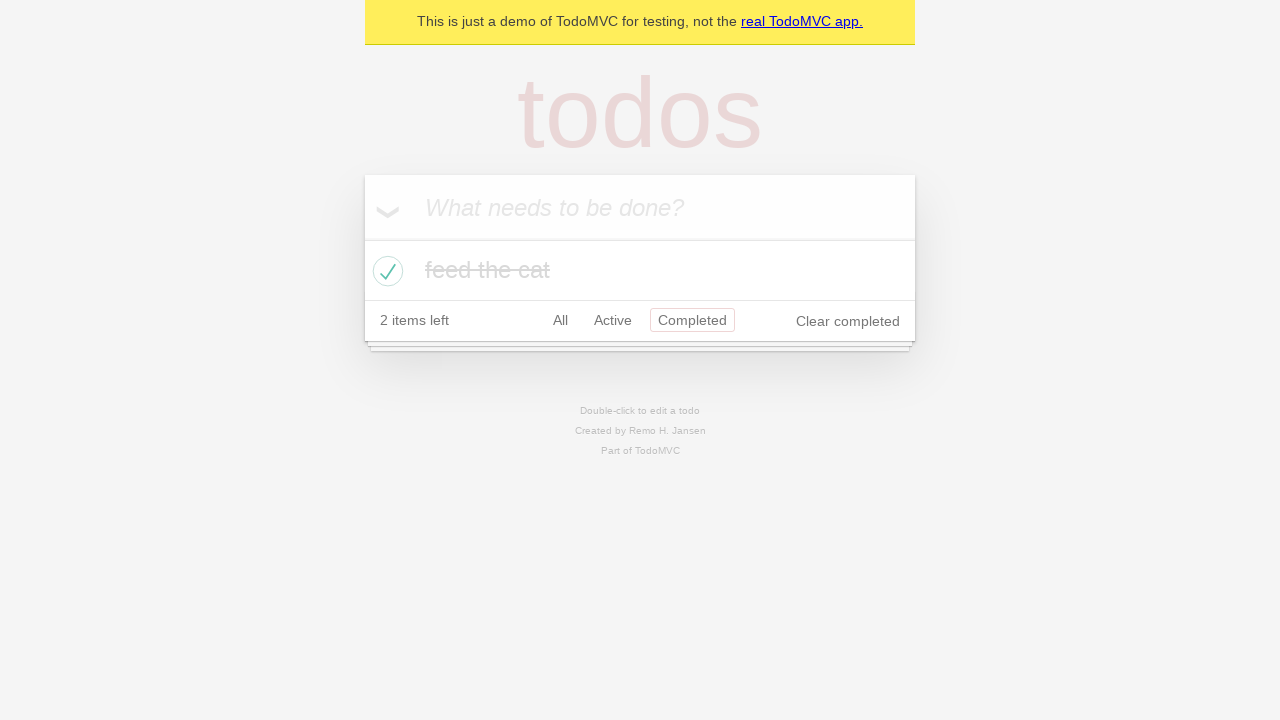